Tests navigating to Radio1 website using PhantomJS browser

Starting URL: http://radio1.hu/

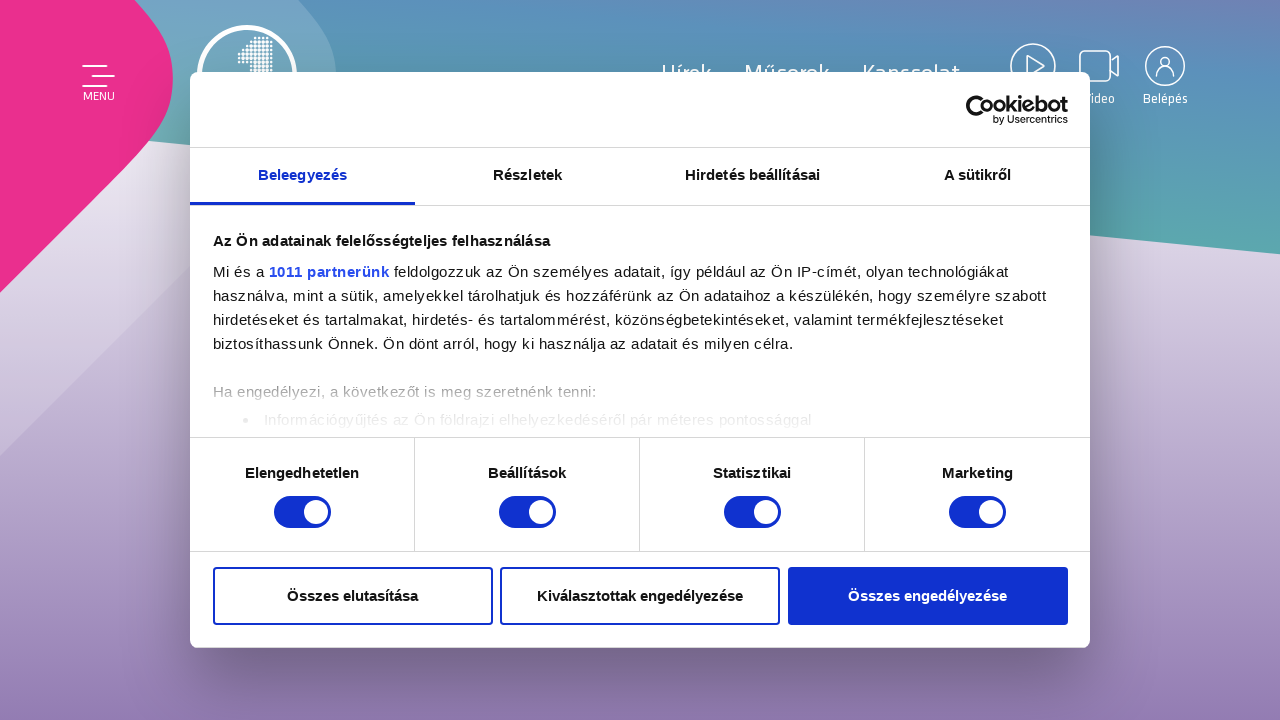

Waited for Radio1 website to load (networkidle state reached)
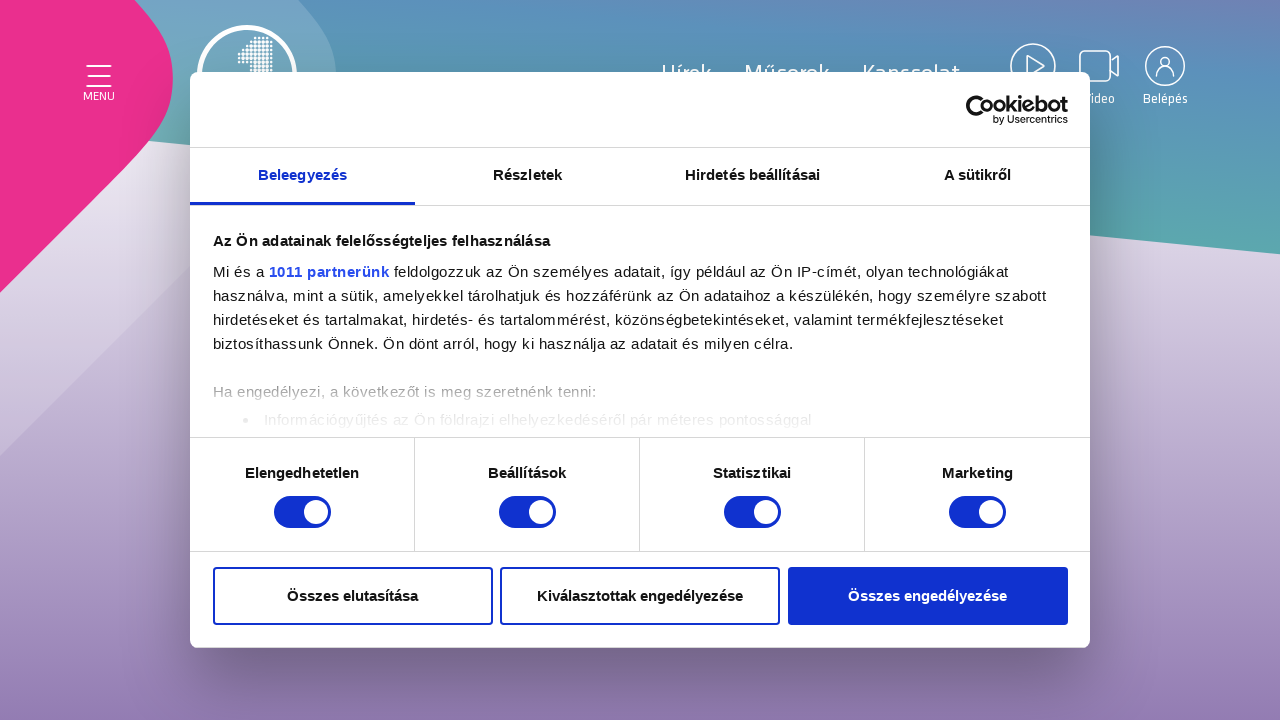

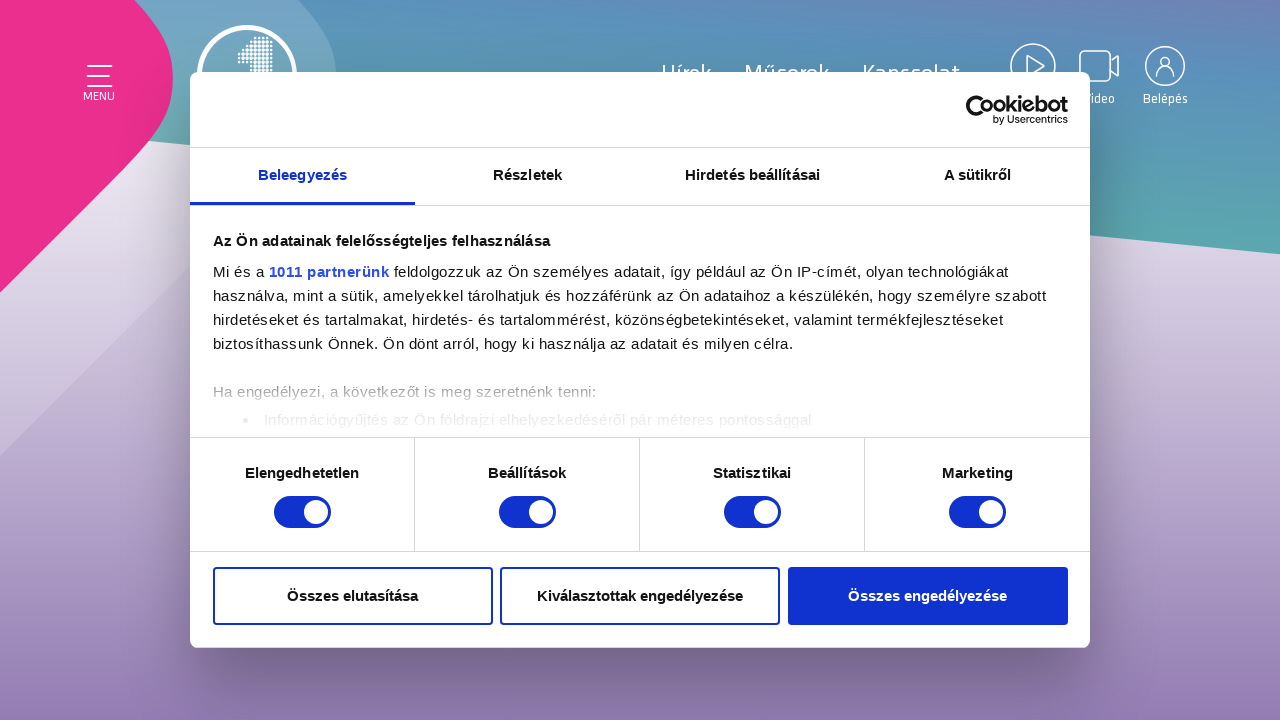